Tests that after clicking the adder button and waiting with sleep, the dynamically added element can be found and has the correct class

Starting URL: https://www.selenium.dev/selenium/web/dynamic.html

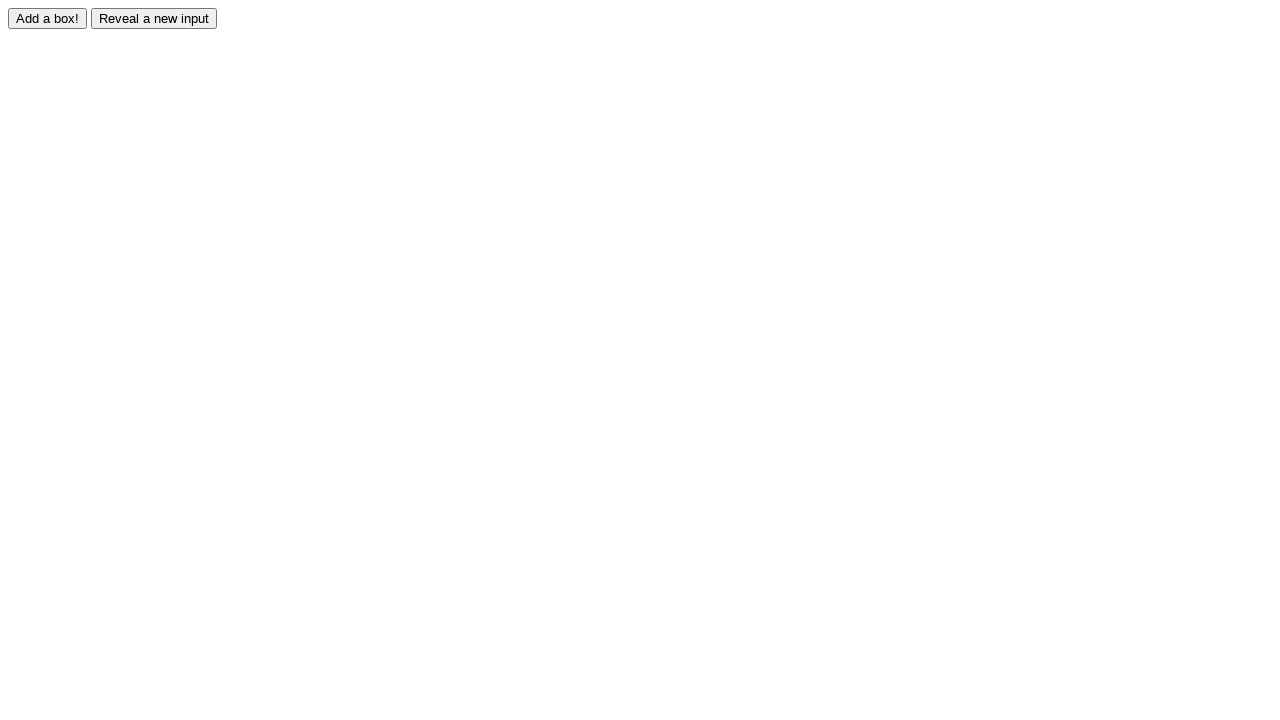

Navigated to dynamic element test page
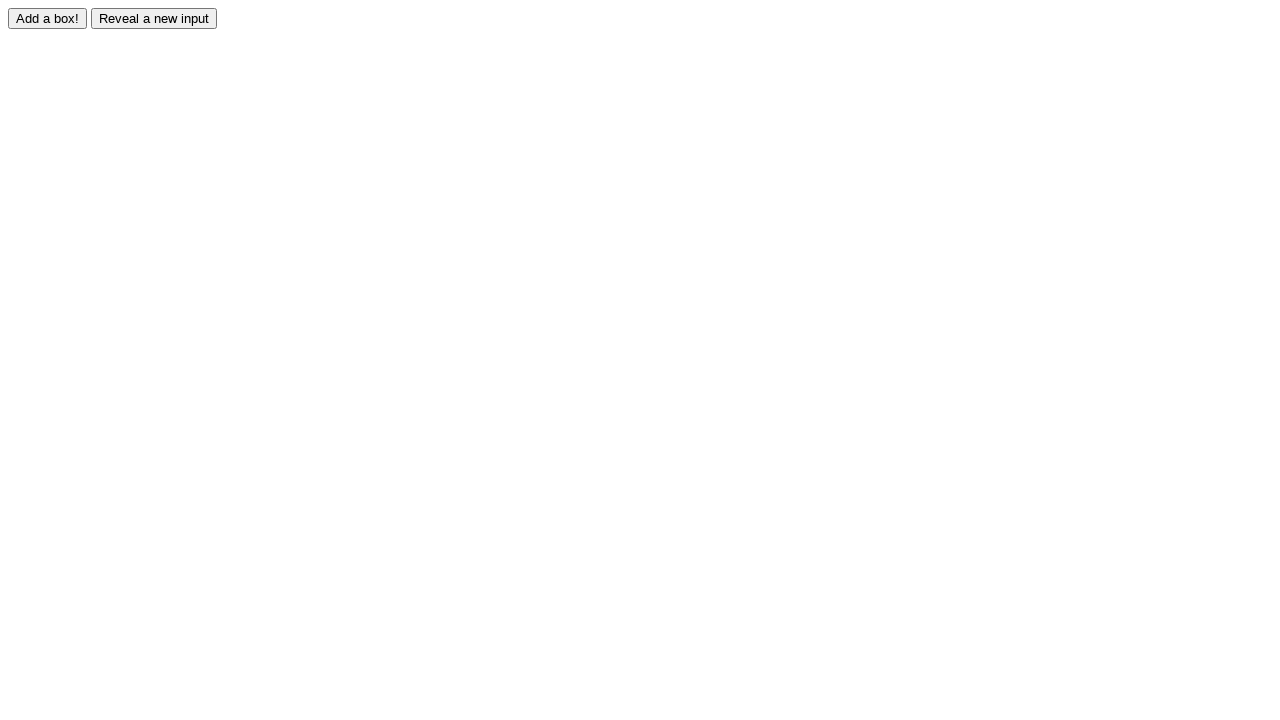

Clicked the adder button to trigger dynamic element creation at (48, 18) on #adder
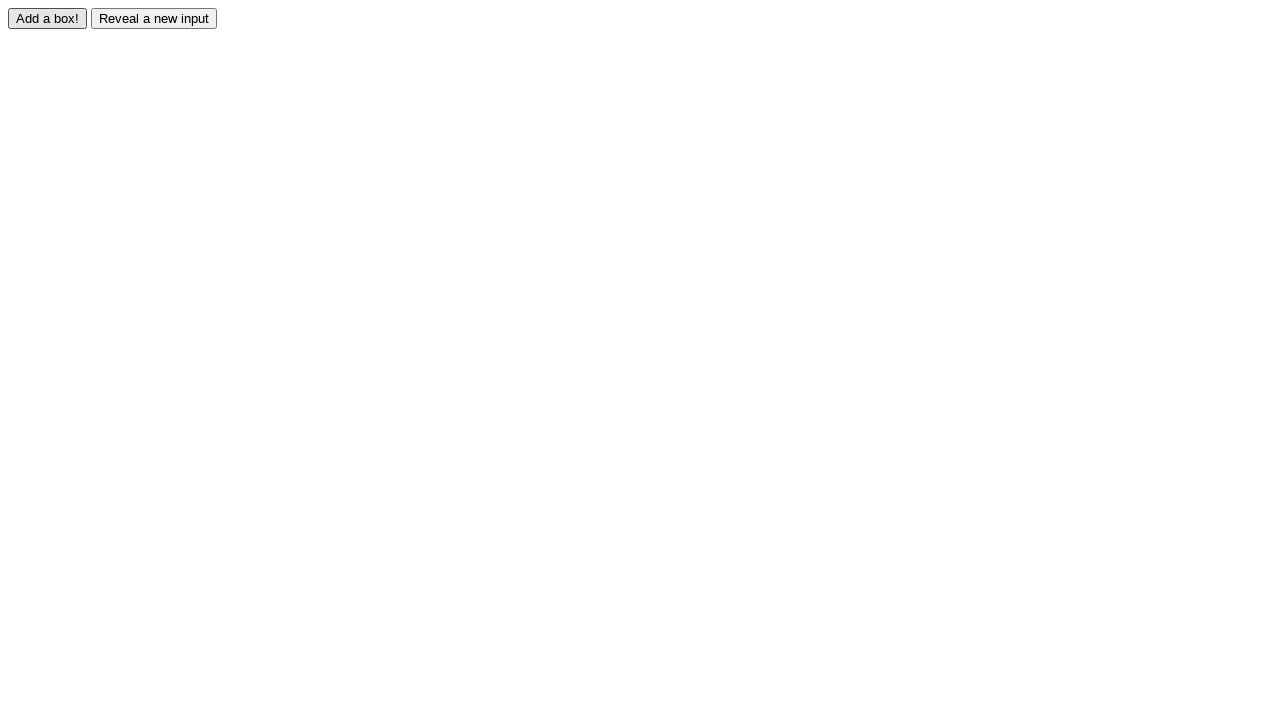

Waited 2 seconds for dynamic element to be created
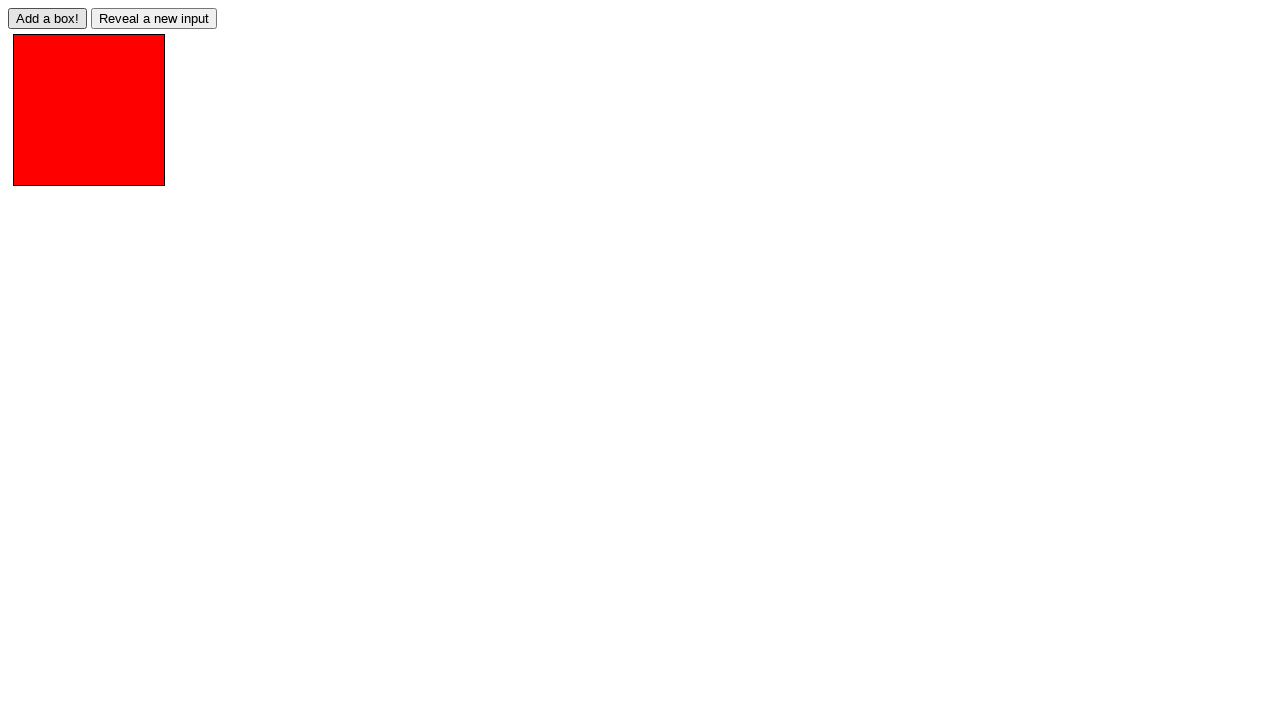

Dynamically added element #box0 appeared
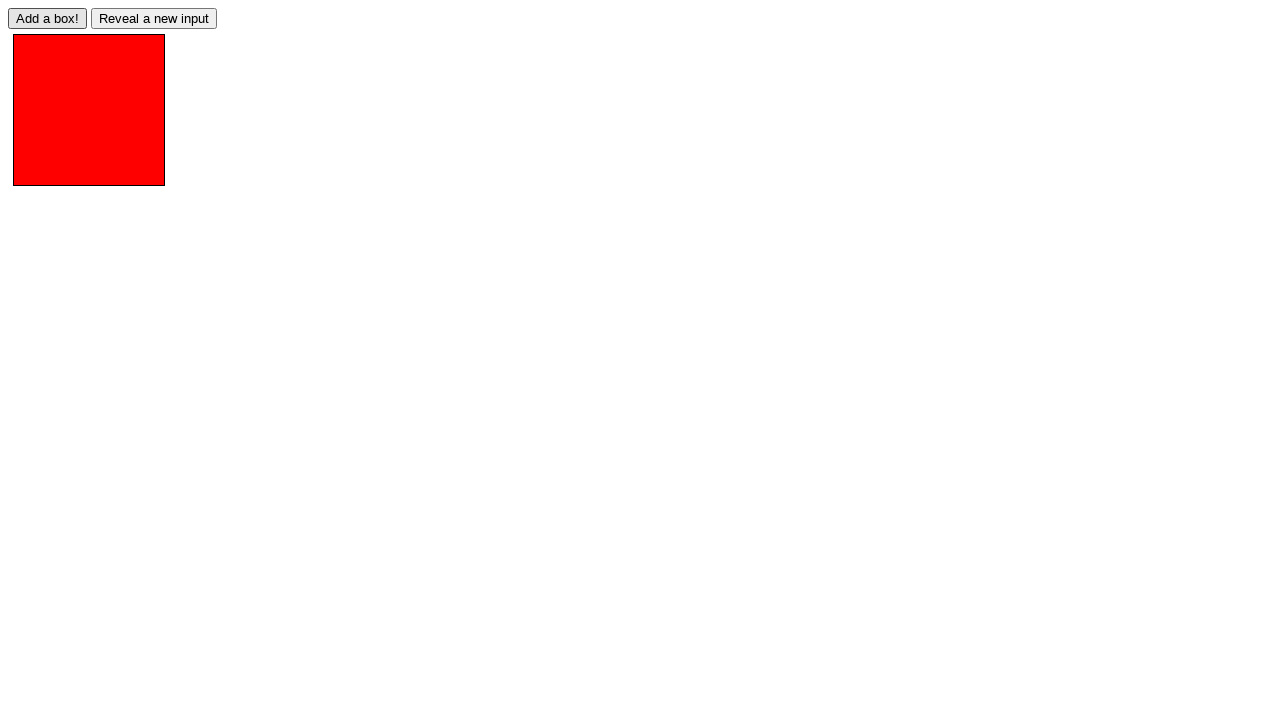

Located the dynamically added element #box0
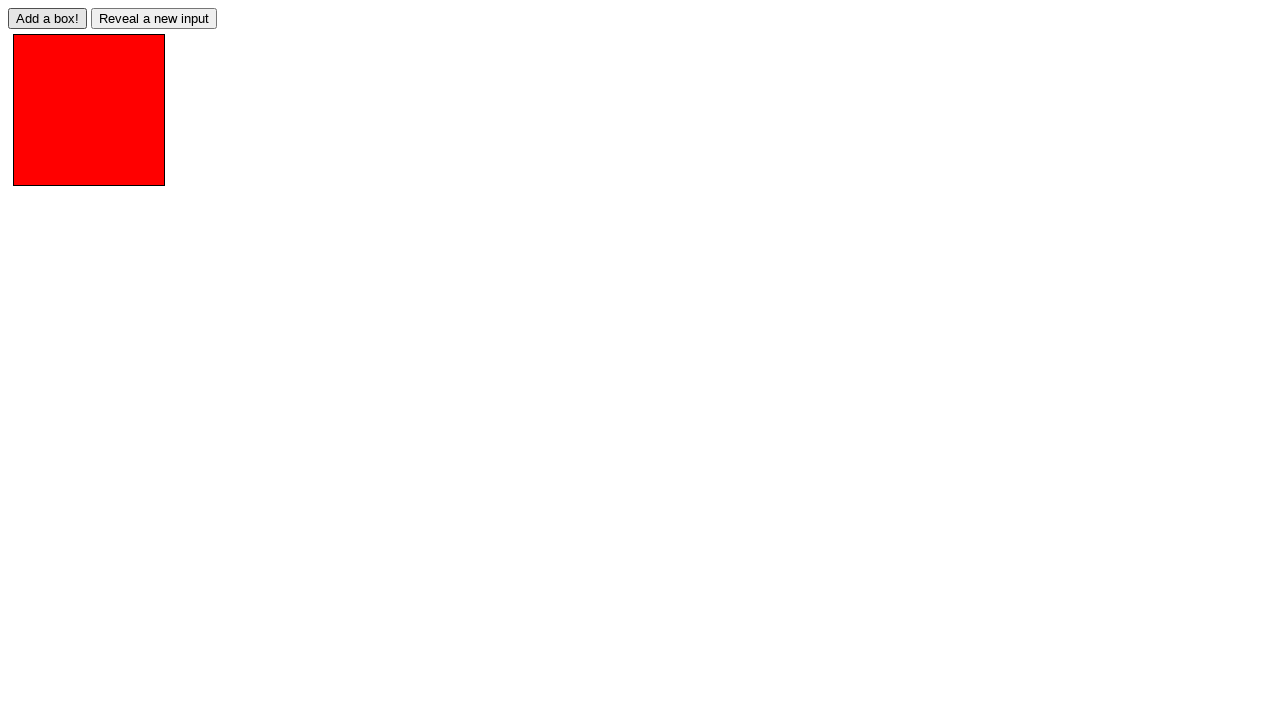

Verified that element #box0 has the correct class 'redbox'
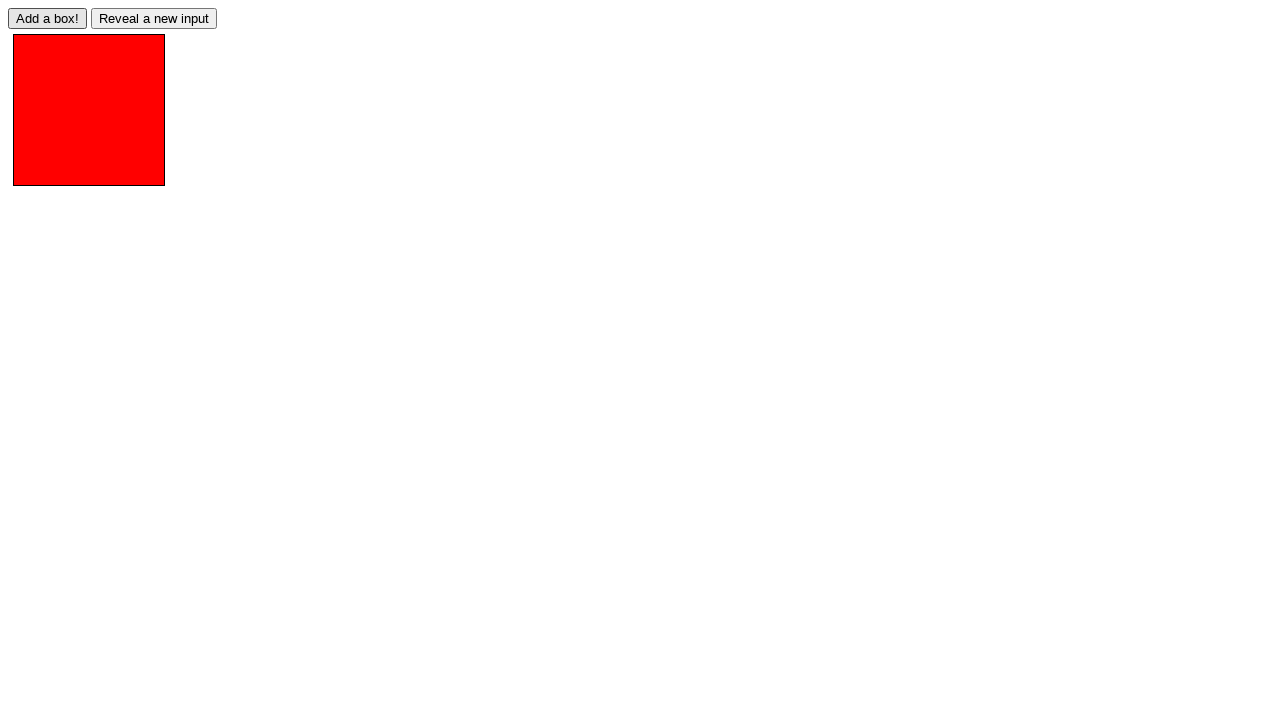

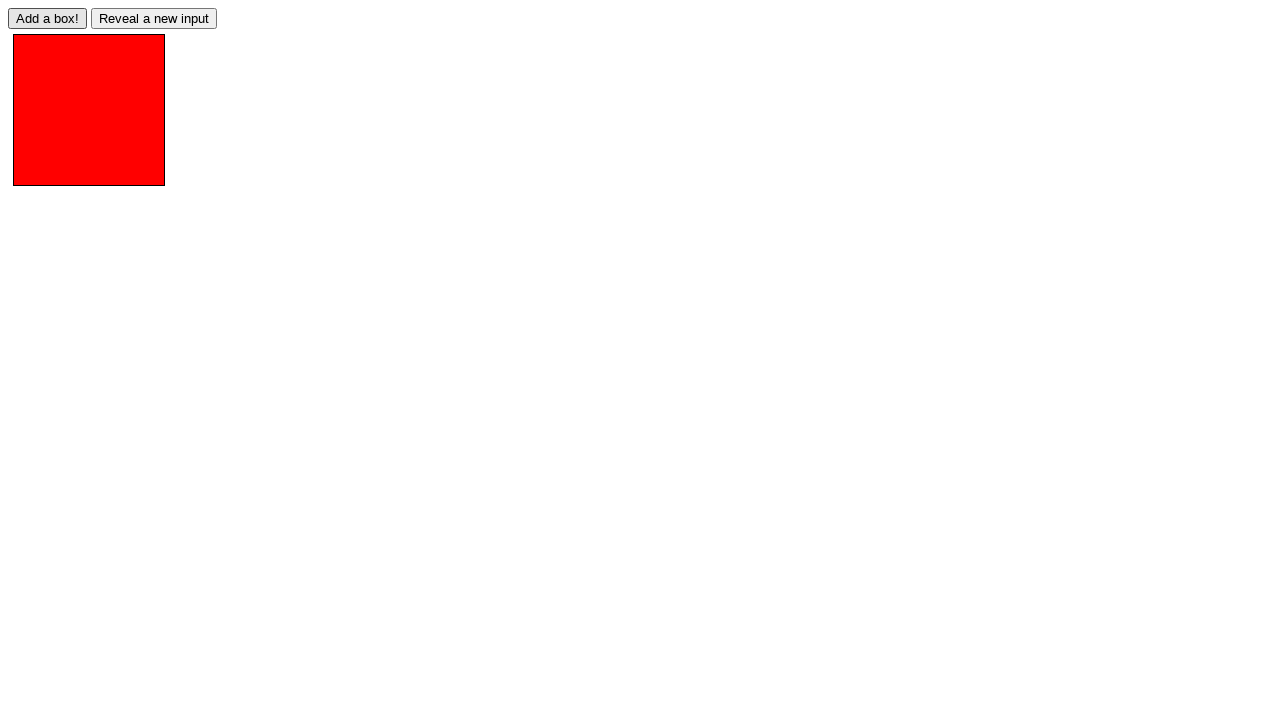